Verifies that the dropdown options in the animals select element are sorted alphabetically by extracting all option text values and comparing them to a sorted version.

Starting URL: https://testautomationpractice.blogspot.com/

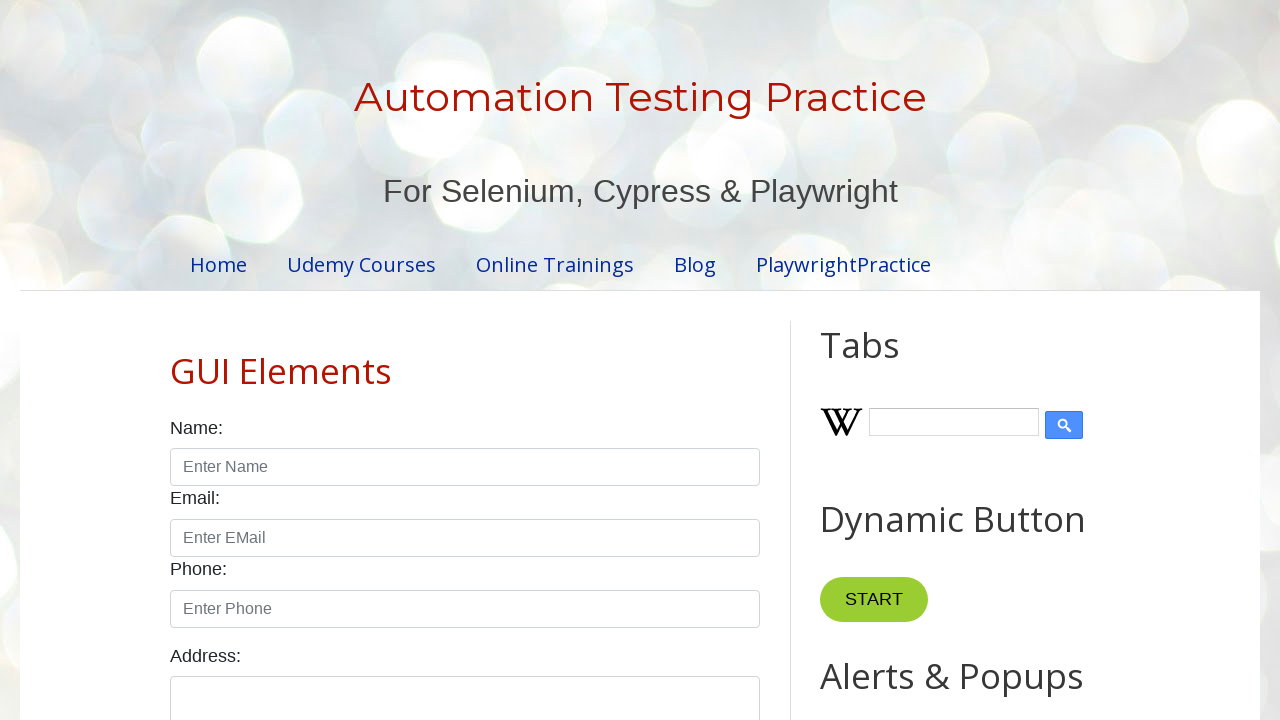

Navigated to test automation practice website
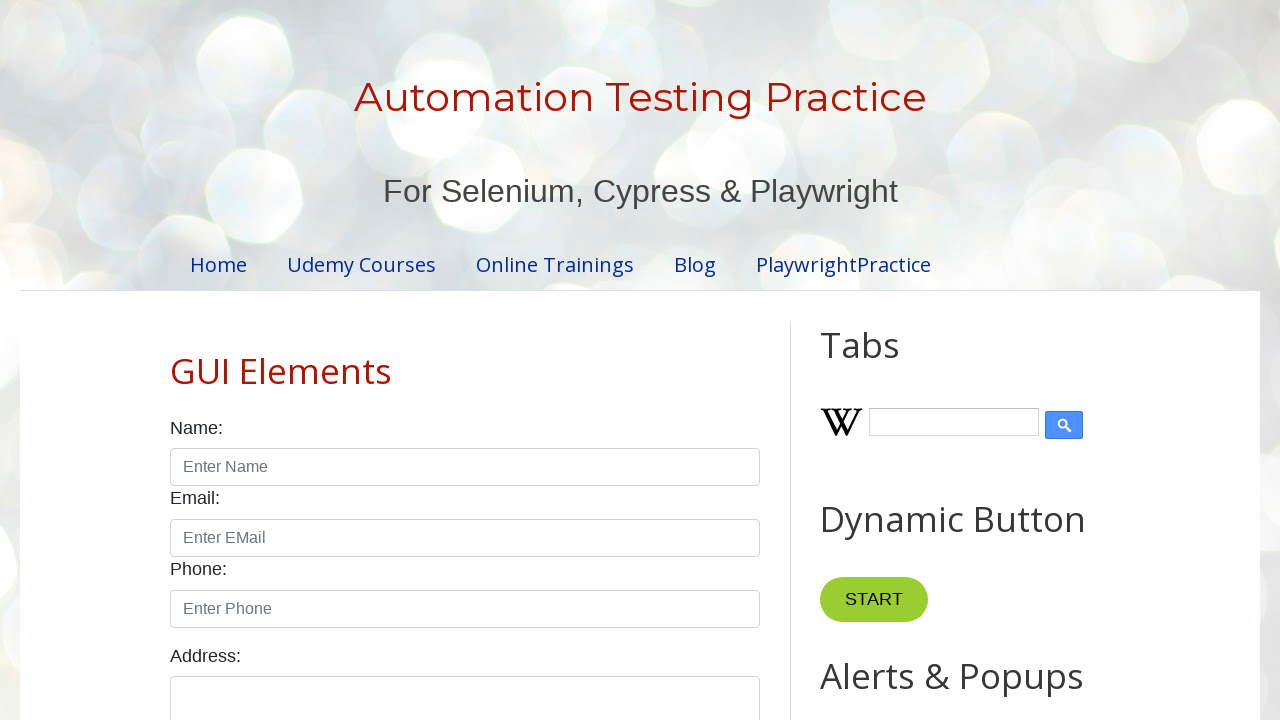

Waited for animals dropdown options to be present
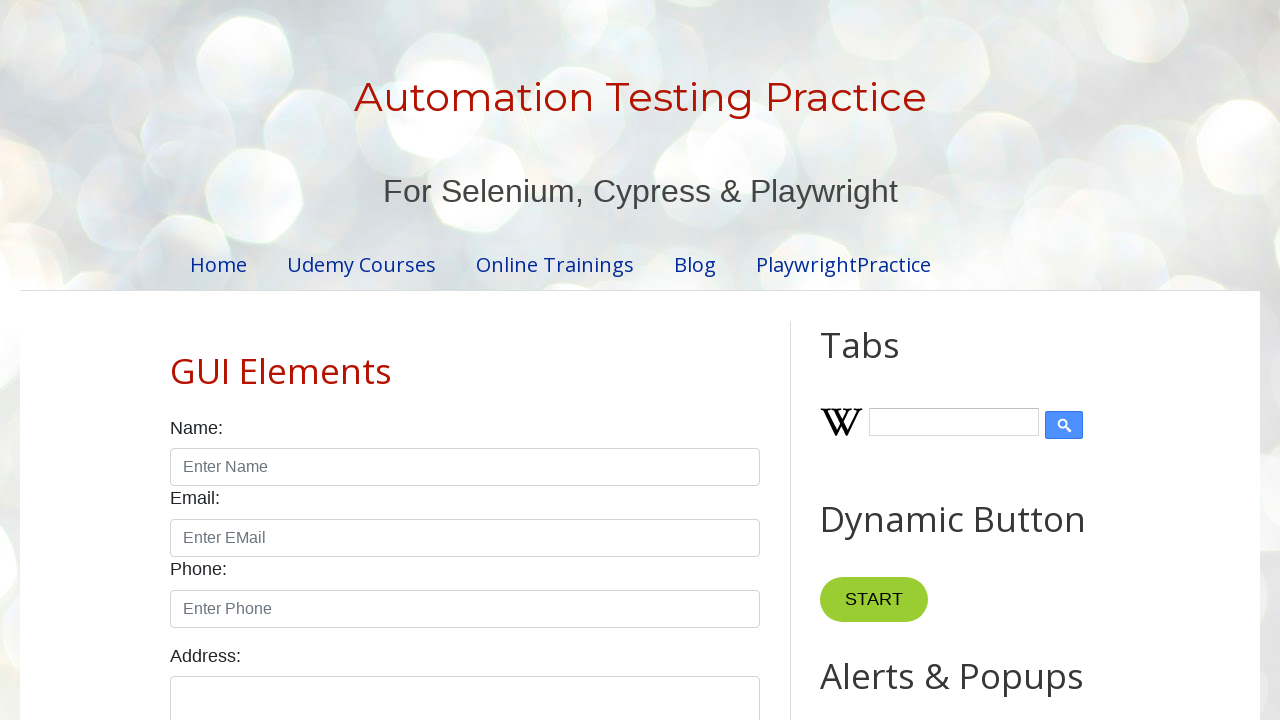

Retrieved all dropdown option text contents
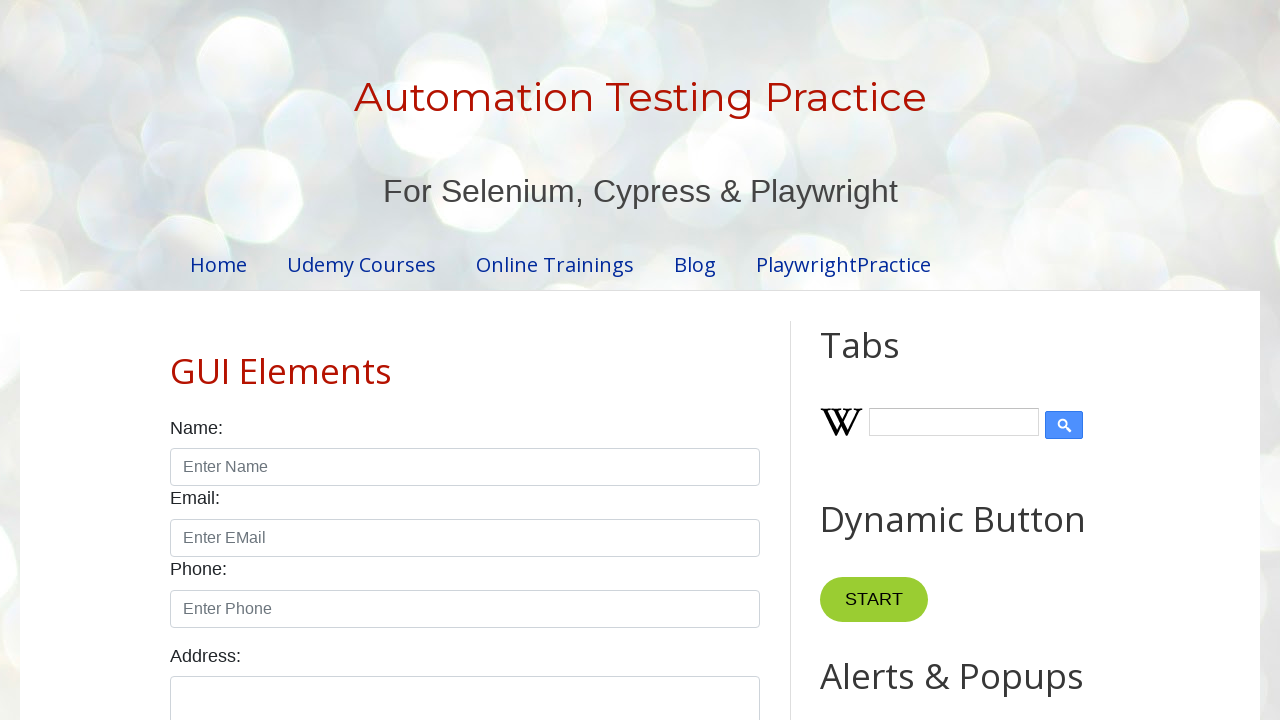

Stripped whitespace from all option texts
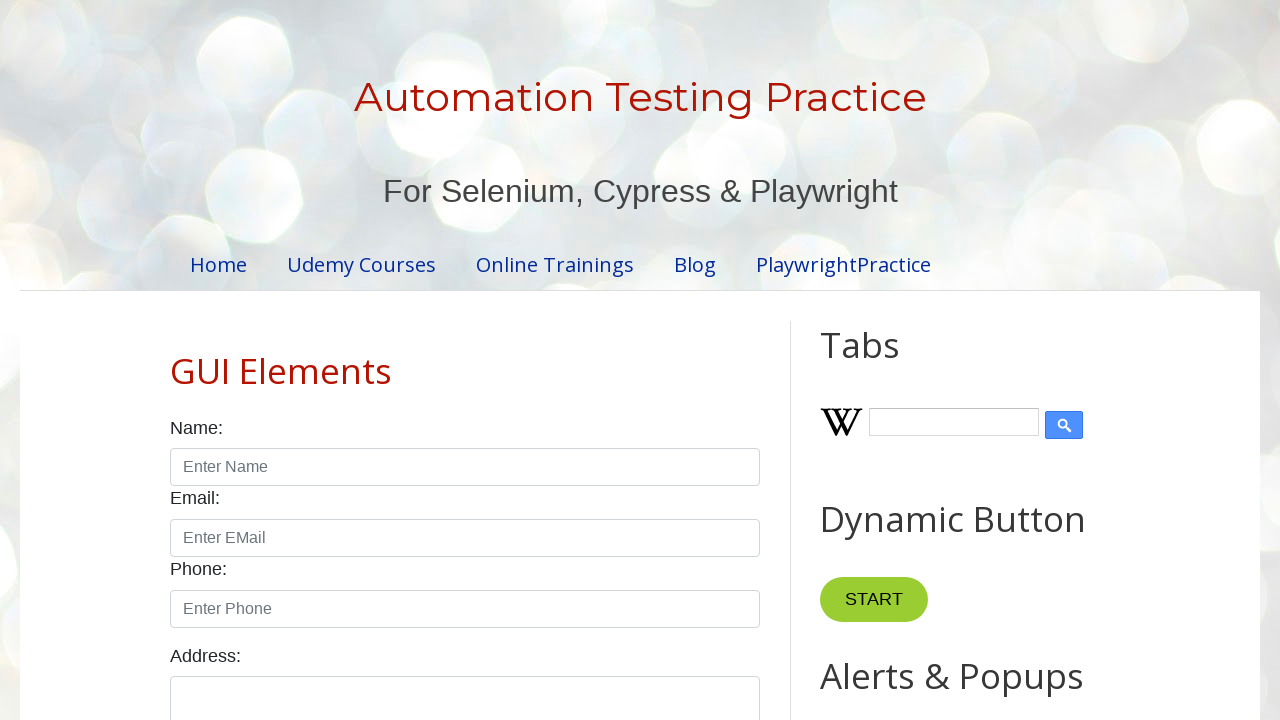

Created copy of original option list
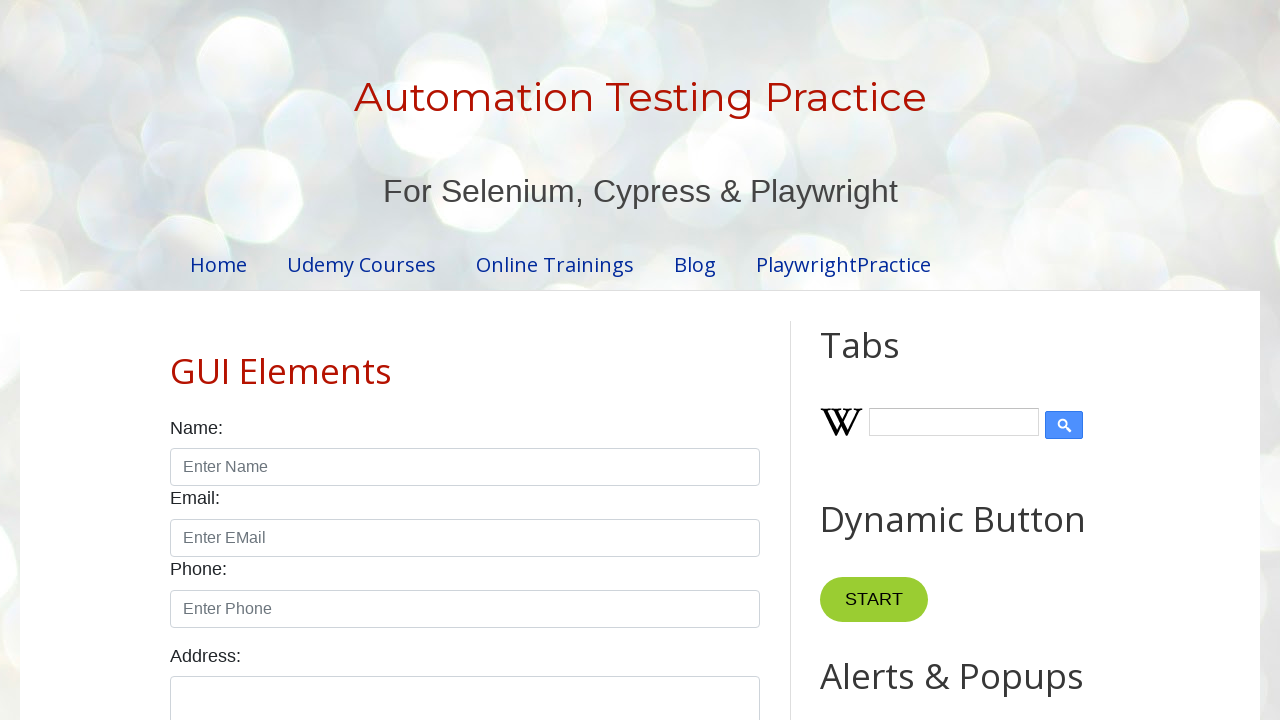

Created alphabetically sorted version of option list
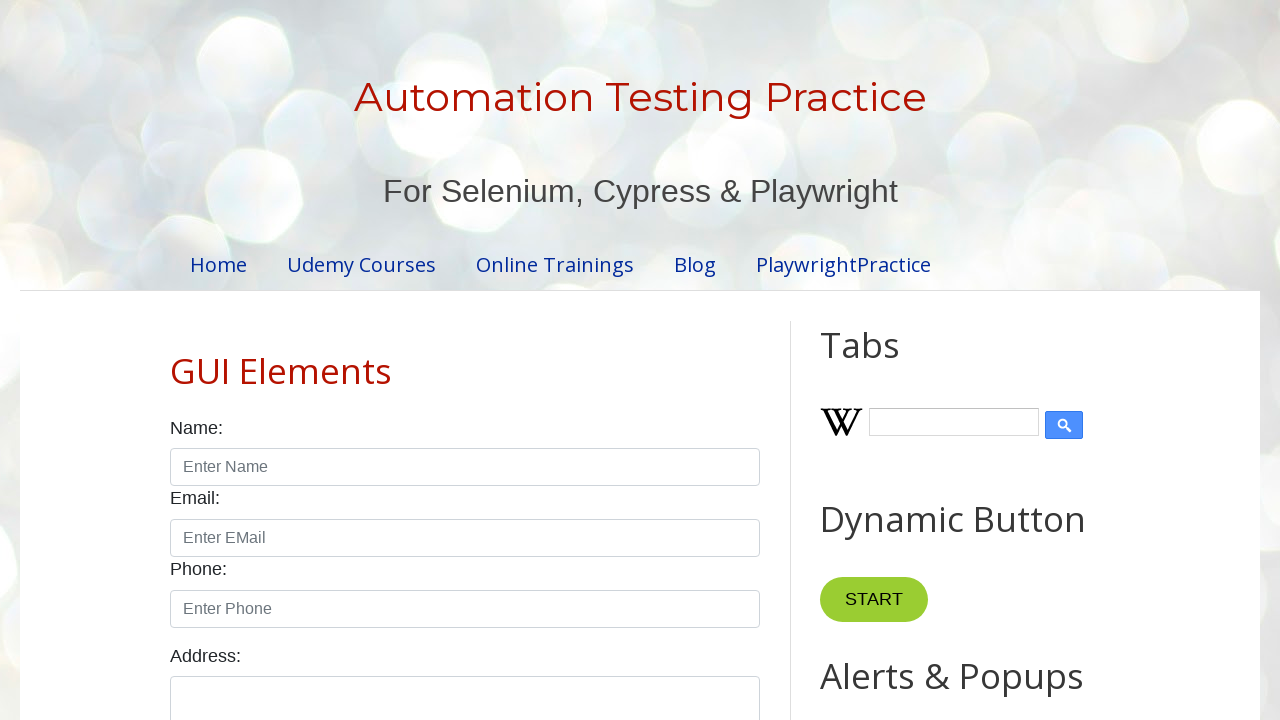

Verified that dropdown options are sorted alphabetically
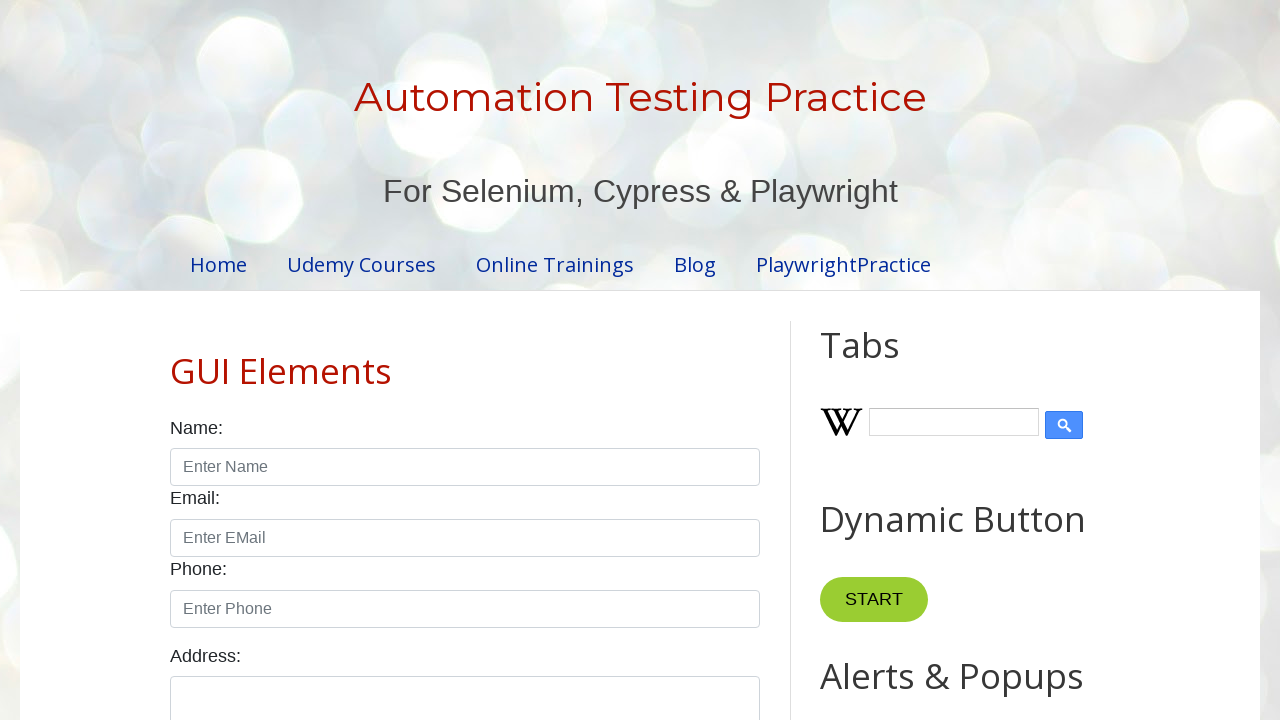

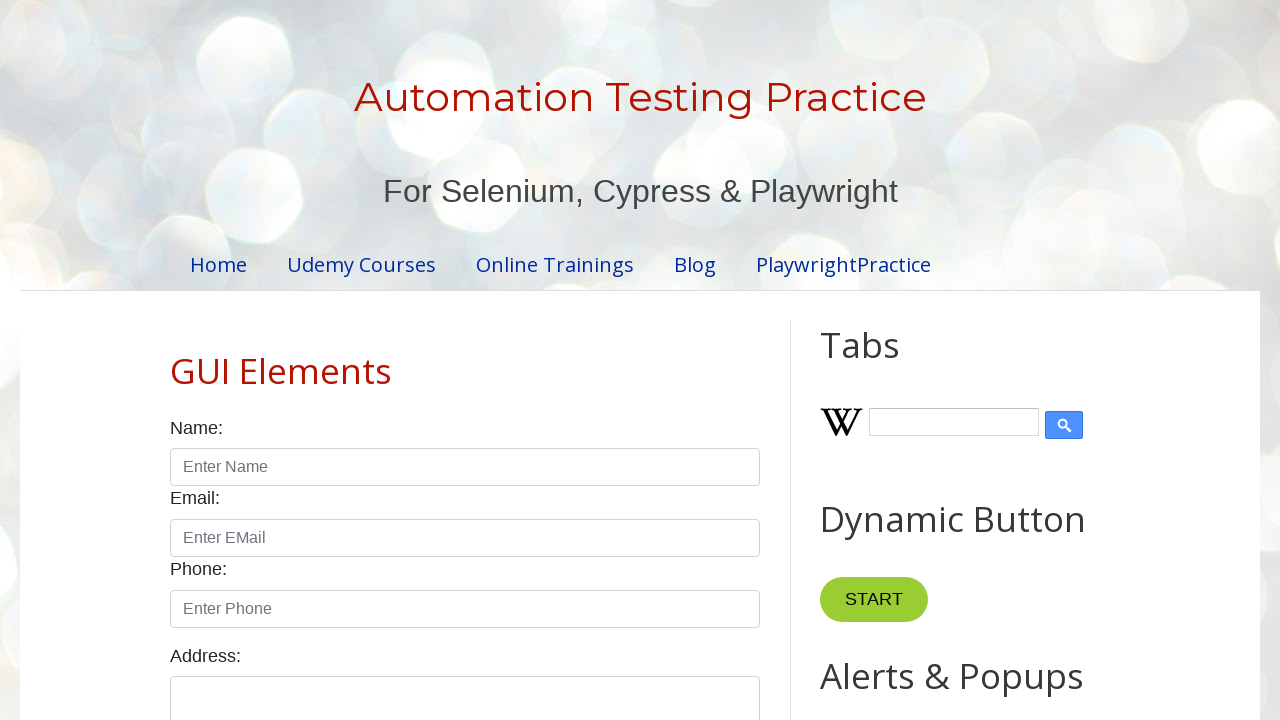